Tests the autocomplete search feature by typing a product name and selecting from suggestions

Starting URL: https://lkmdemoaut.accenture.com/TestMeApp/fetchcat.htm

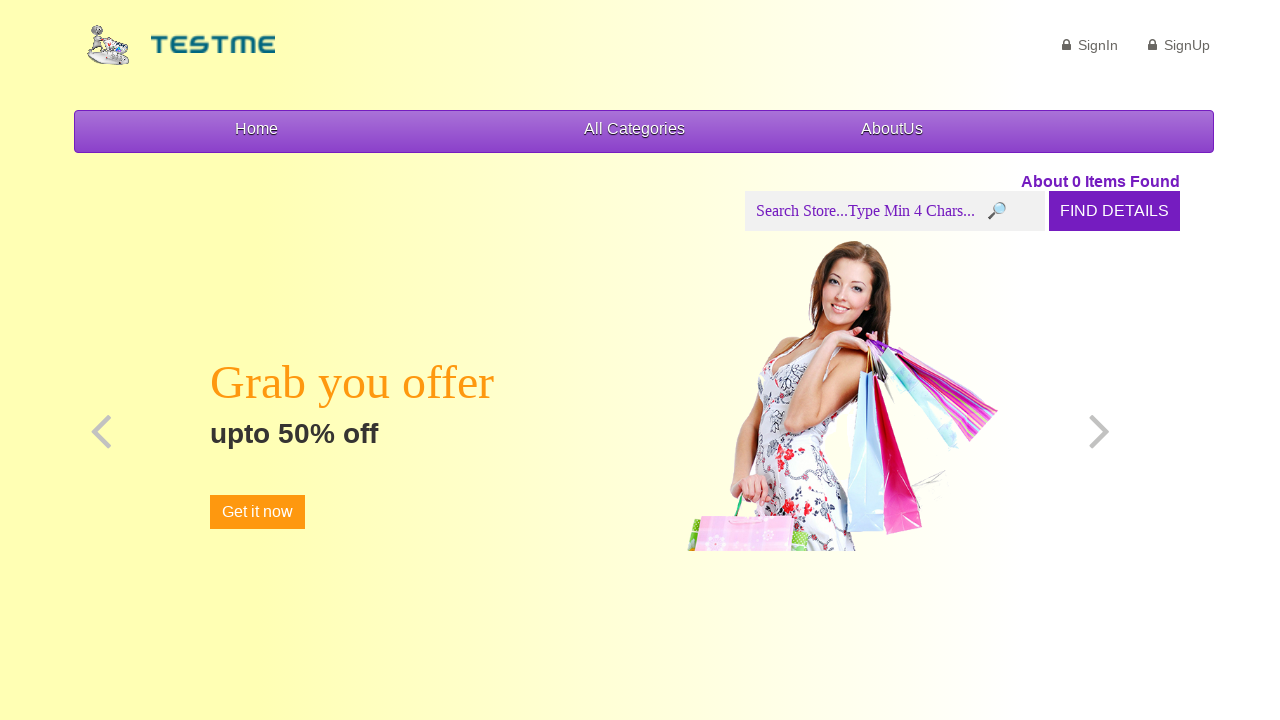

Clicked on search input field at (895, 211) on #myInput
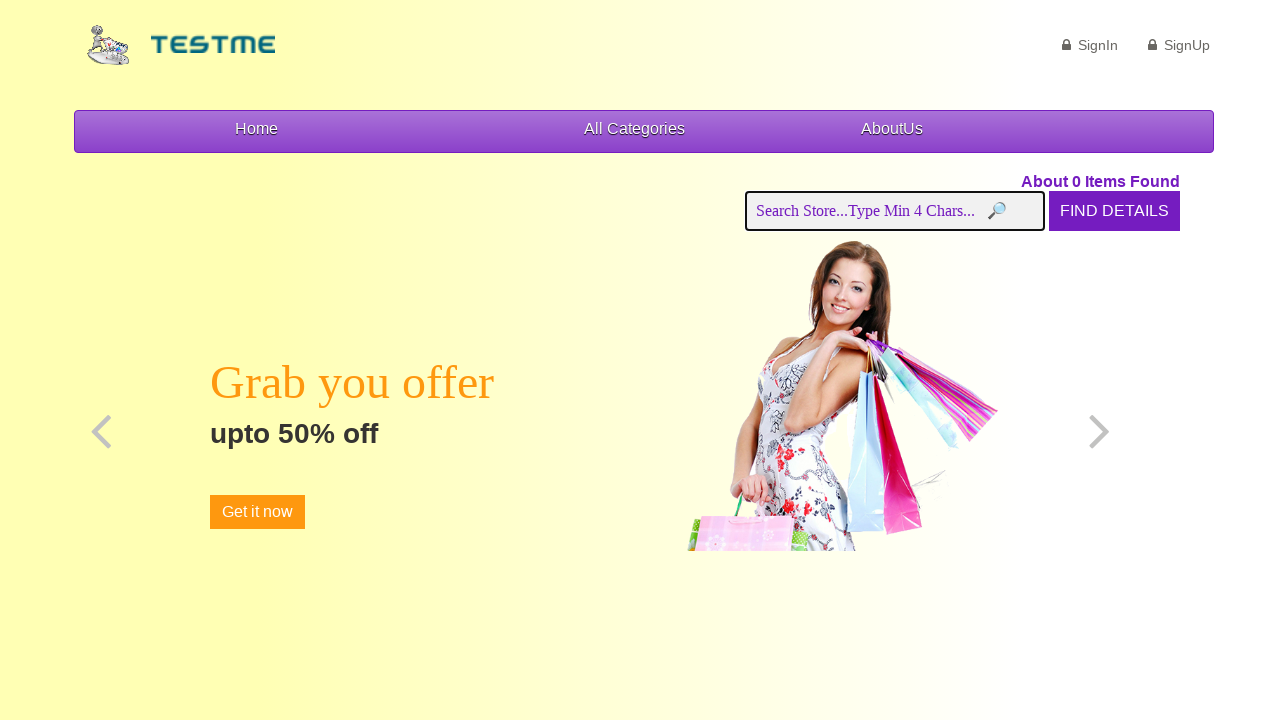

Typed 'LAPT' in search field to trigger autocomplete suggestions on #myInput
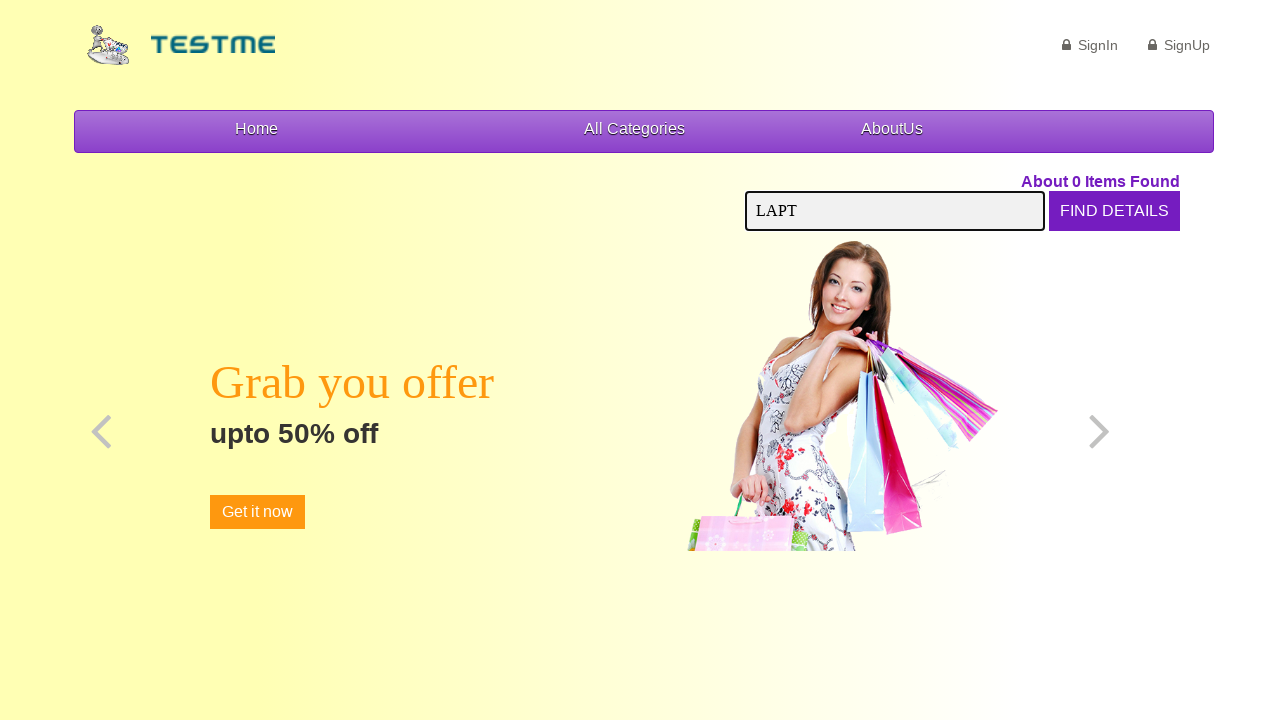

Pressed ArrowDown to navigate to first autocomplete suggestion
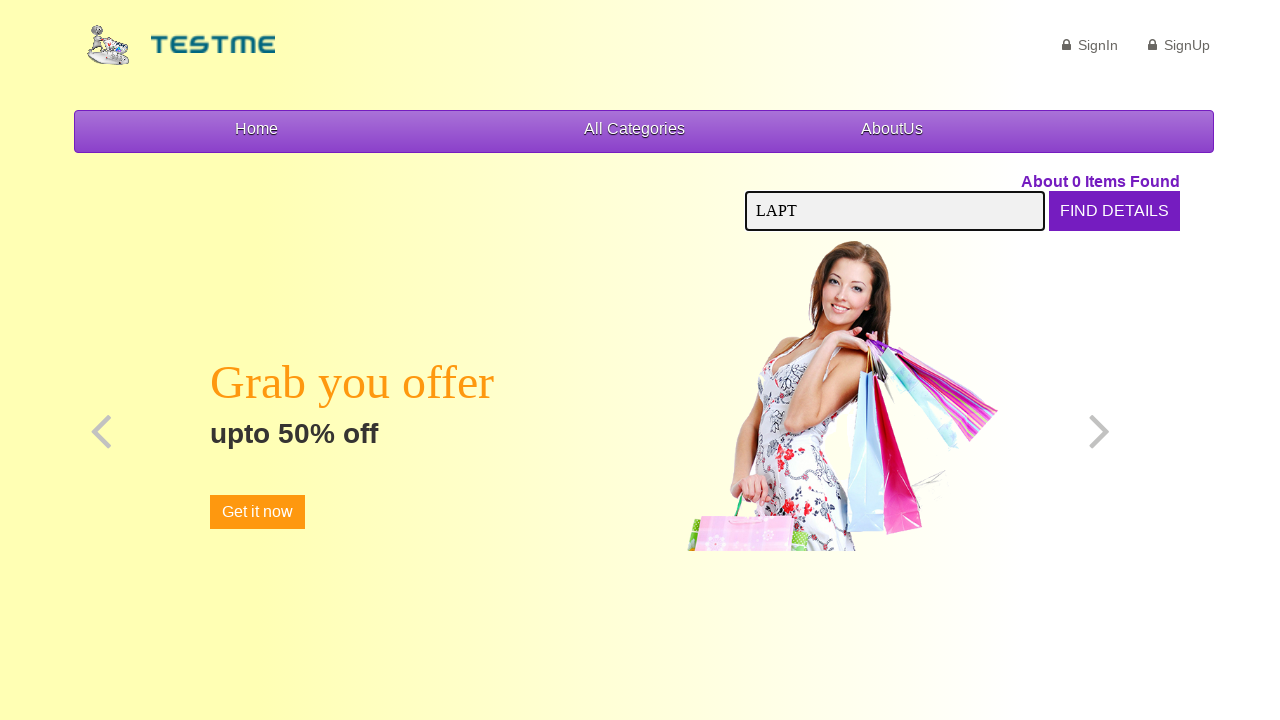

Pressed ArrowDown again to navigate to second autocomplete suggestion
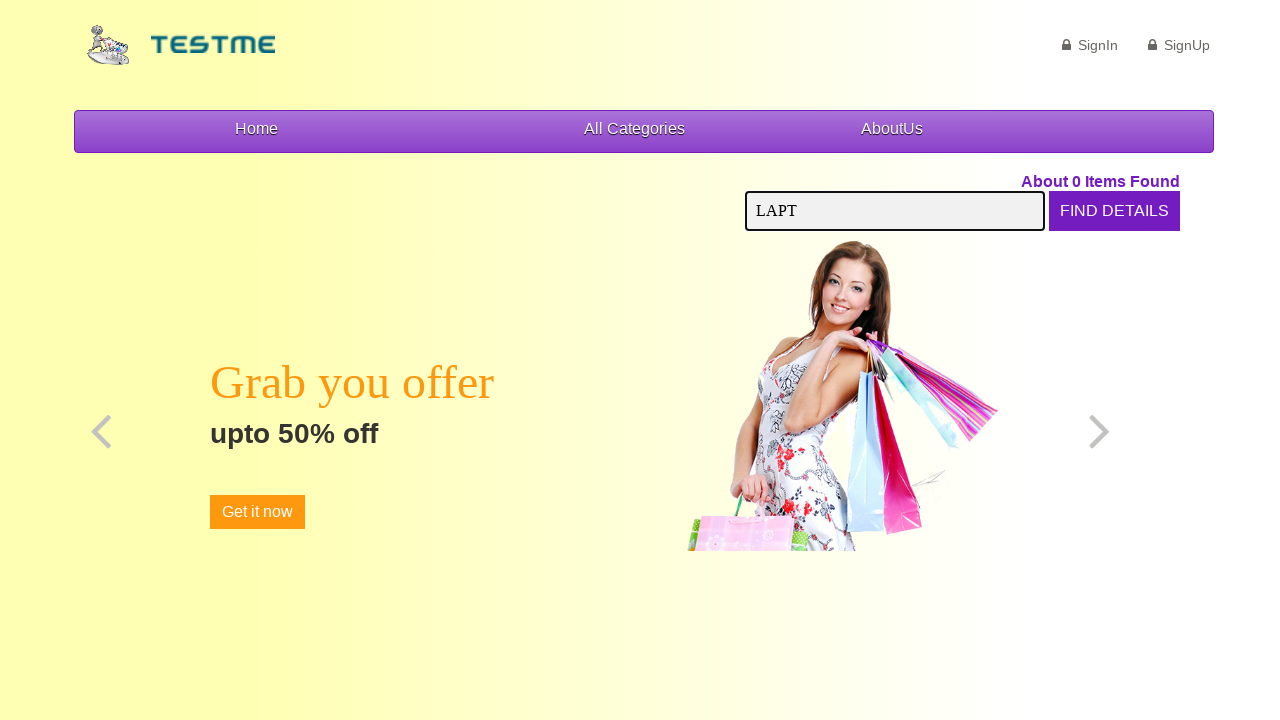

Pressed Enter to select the highlighted autocomplete suggestion and view product detail
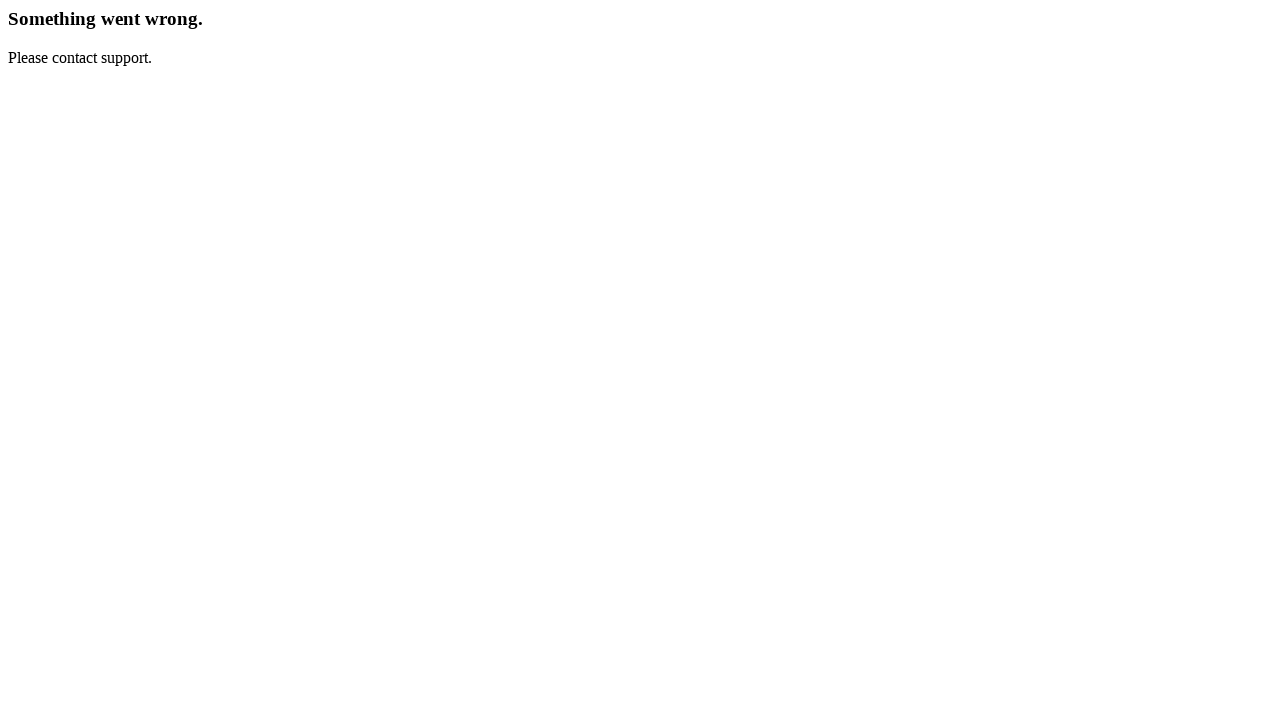

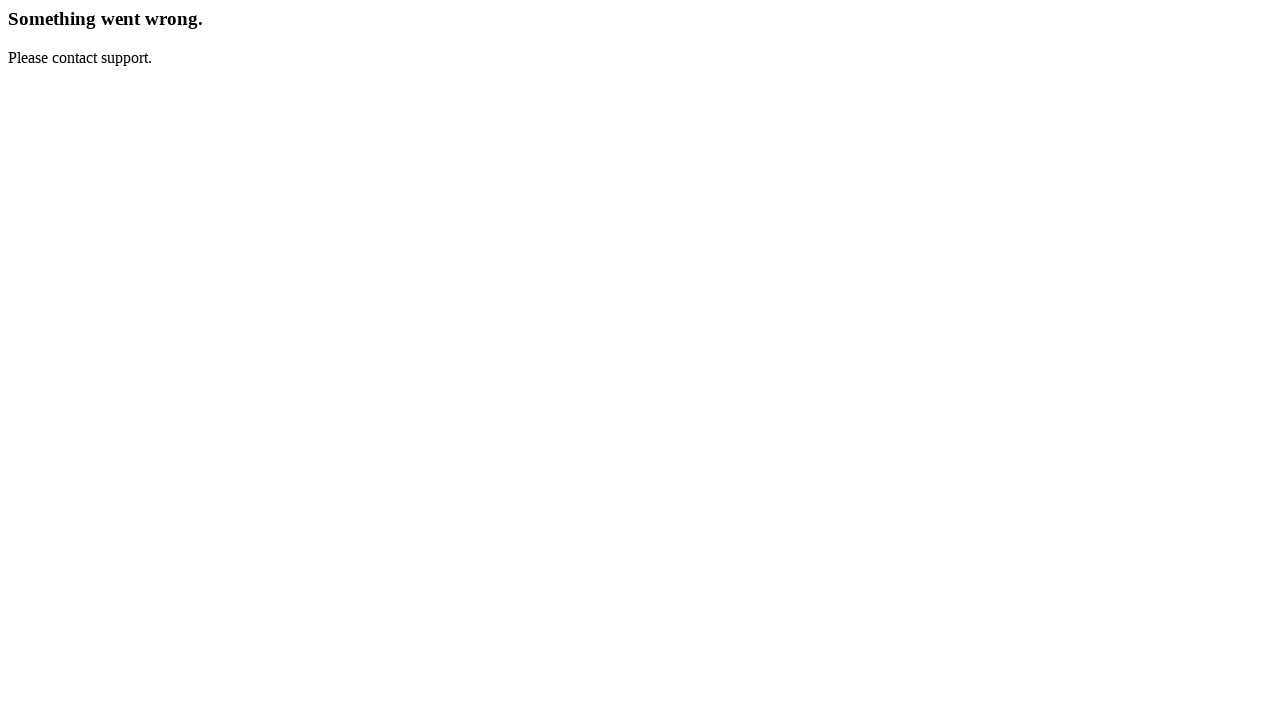